Navigates to the DemoQA nested frames page and verifies that iframe elements are present on the page.

Starting URL: https://demoqa.com/nestedframes

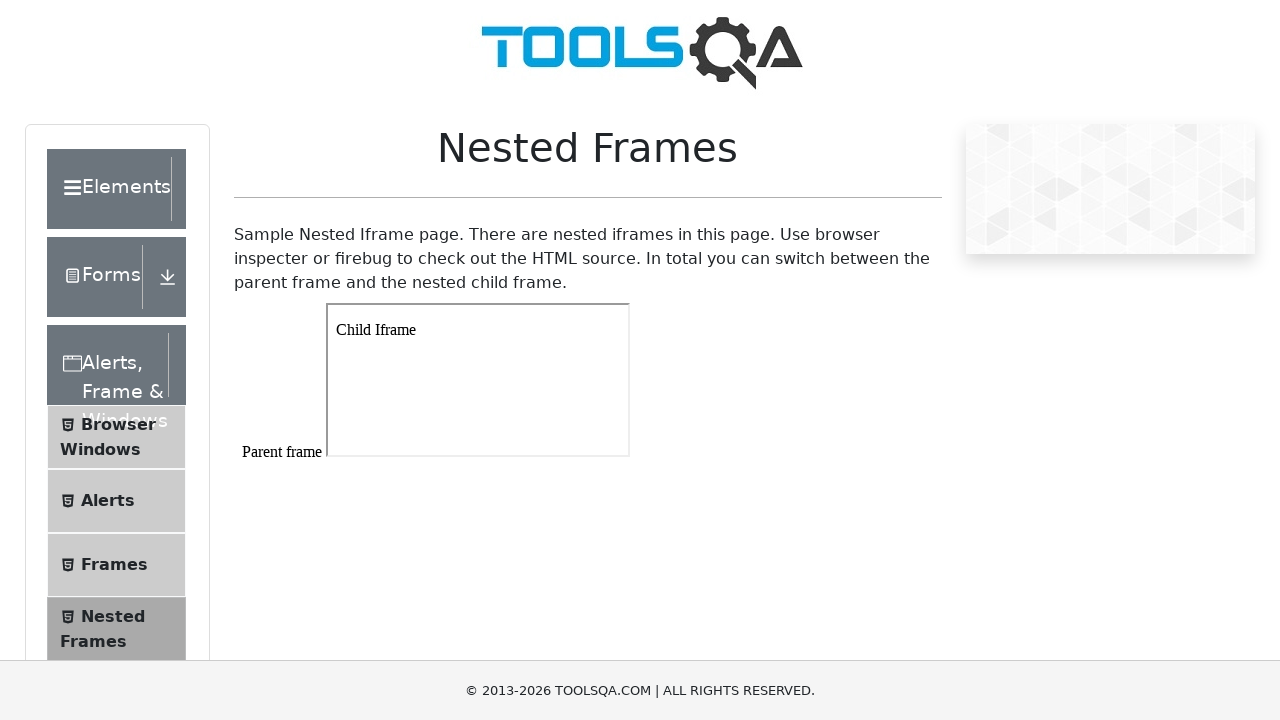

Navigated to DemoQA nested frames page
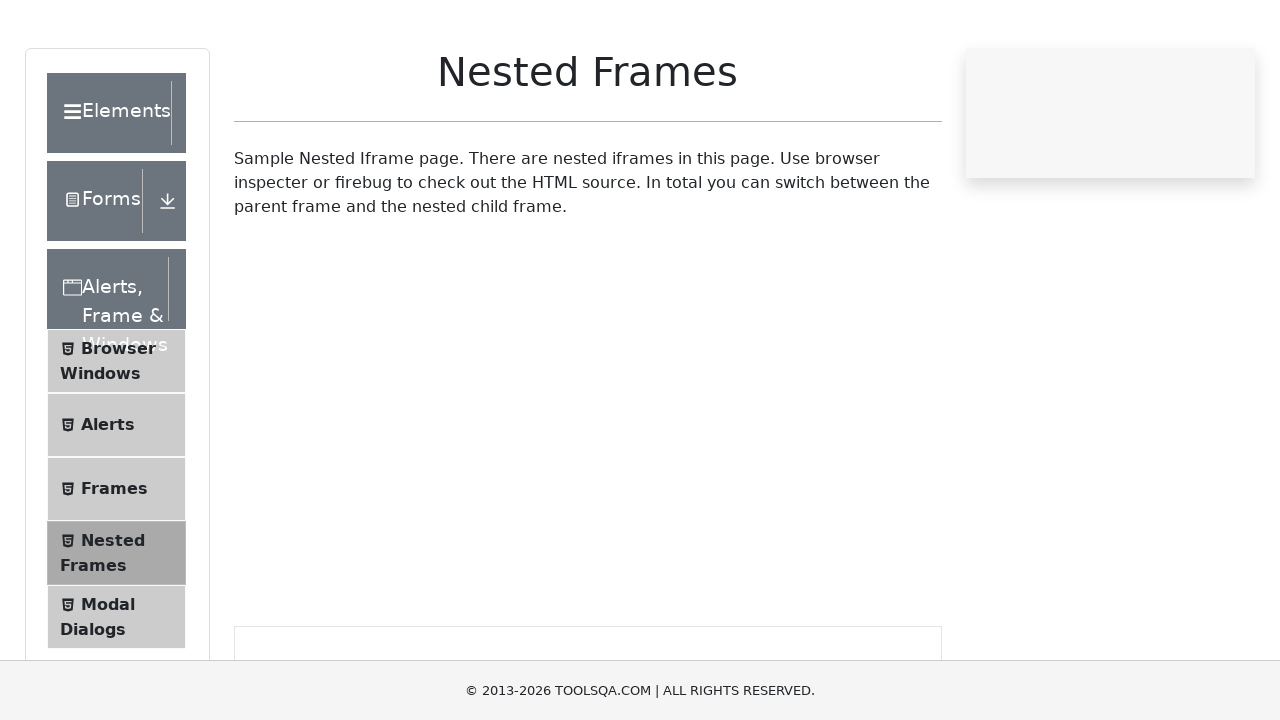

Waited for iframe elements to load
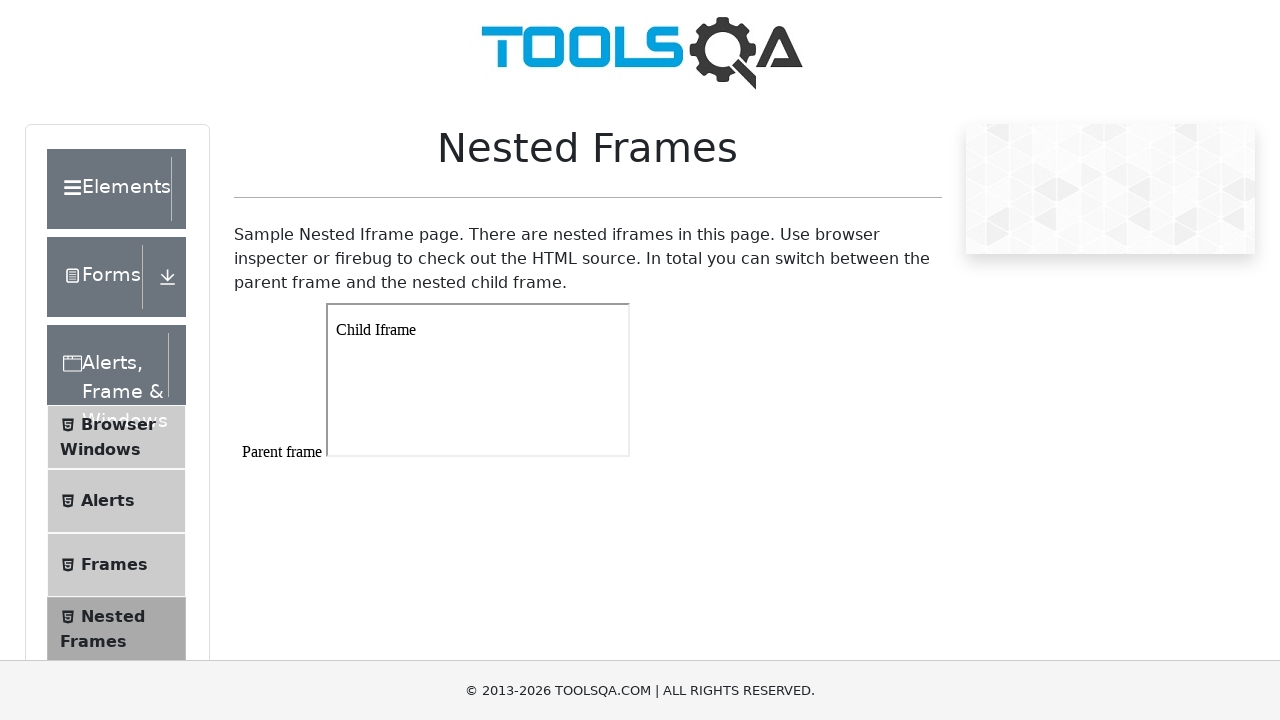

Located all iframe elements on the page
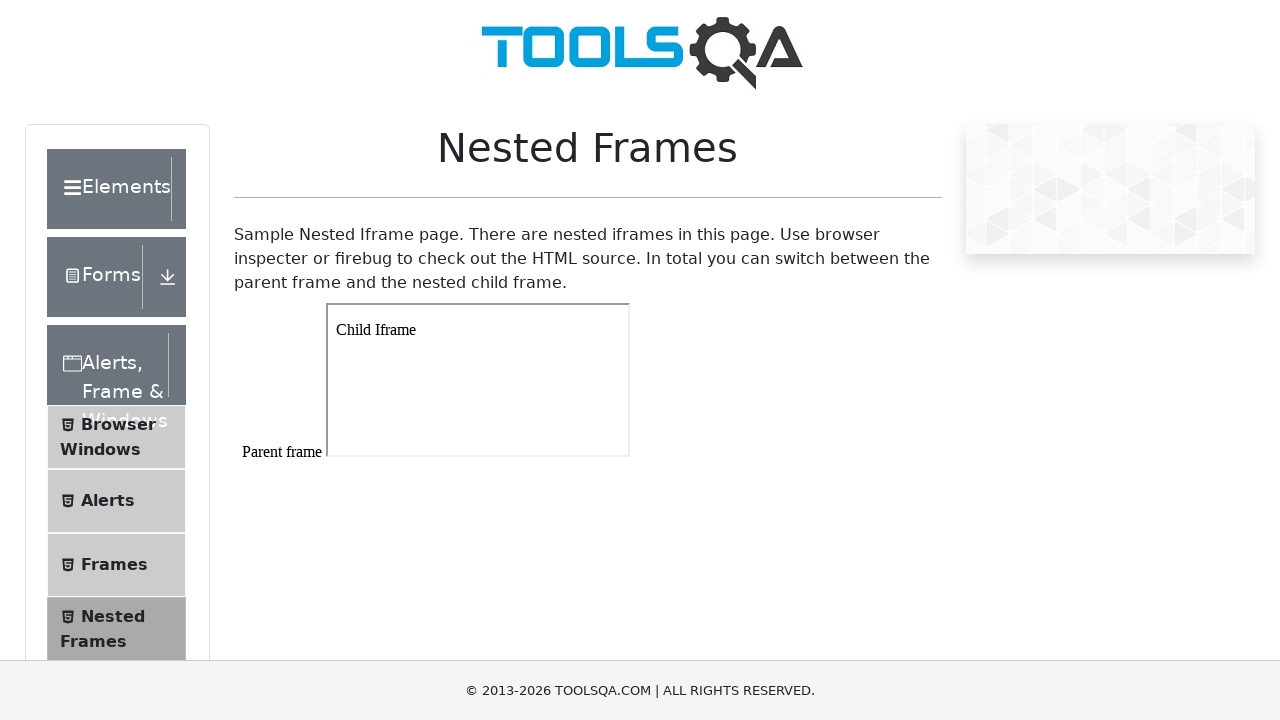

Verified that iframe elements are present on the page
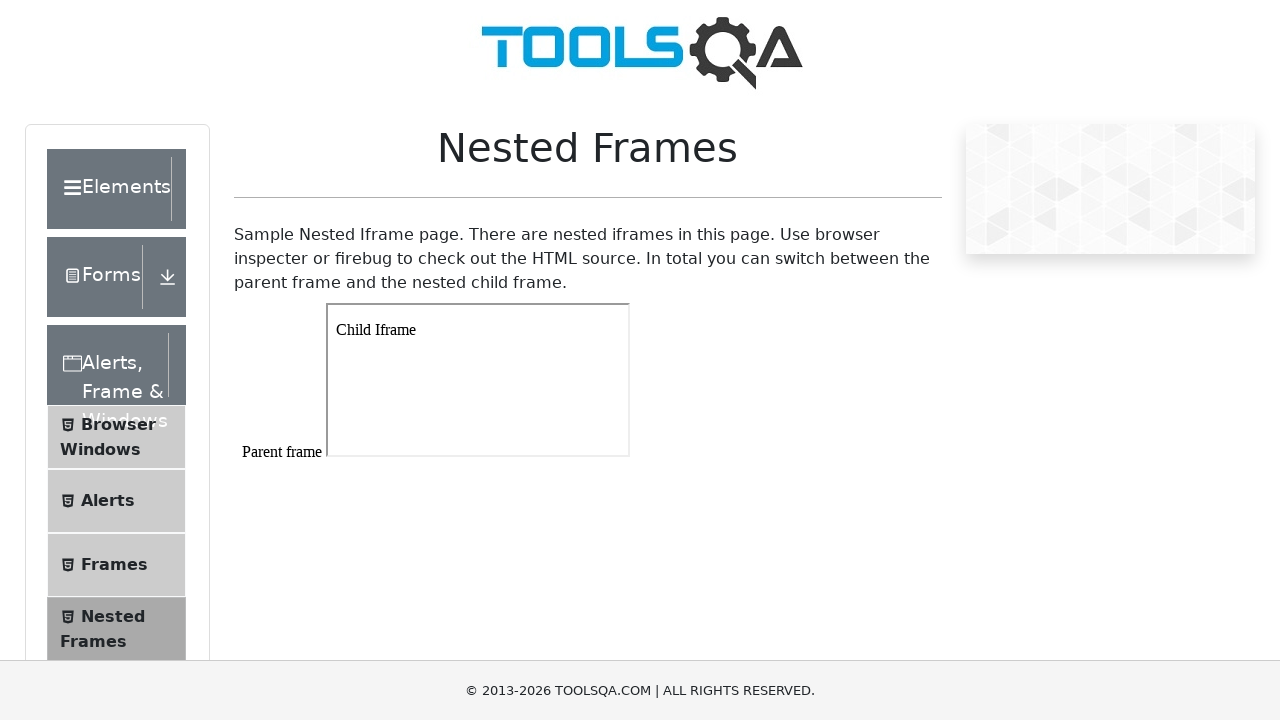

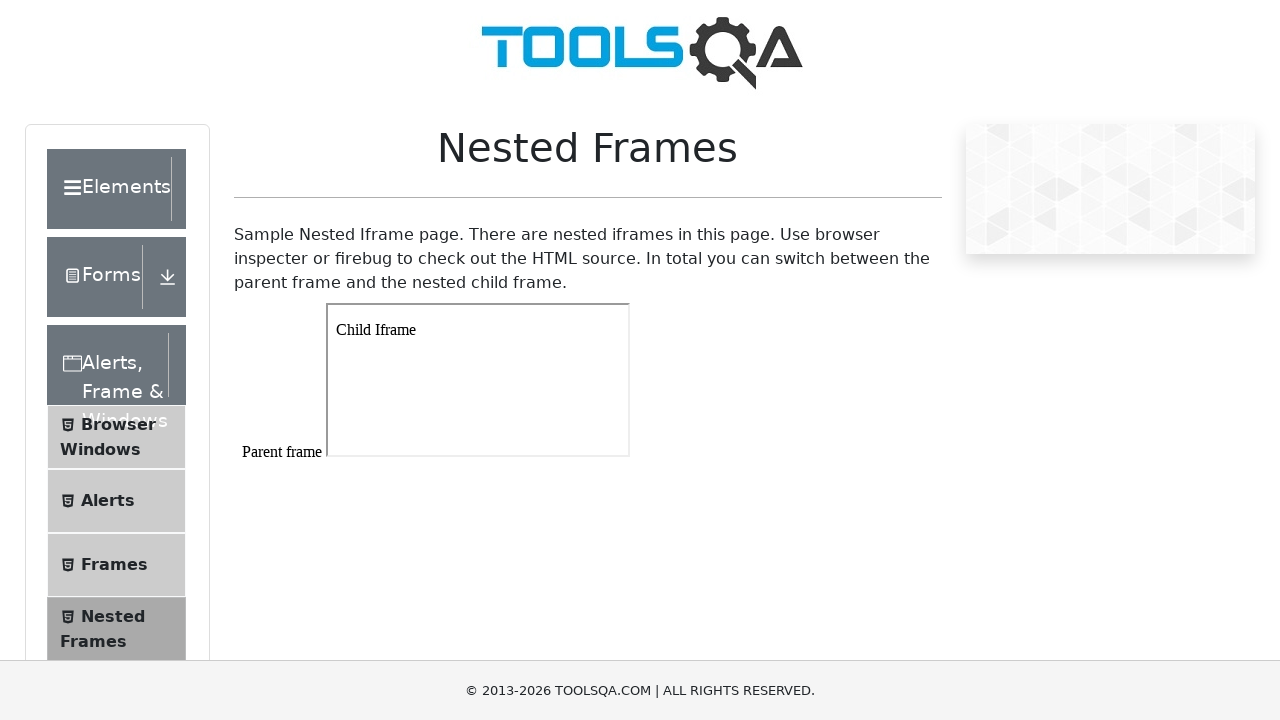